Tests iframe handling by navigating to a demo page, identifying all iframes on the page, switching into each iframe to verify content accessibility, and switching back to the main content.

Starting URL: http://demo.guru99.com/test/guru99home/

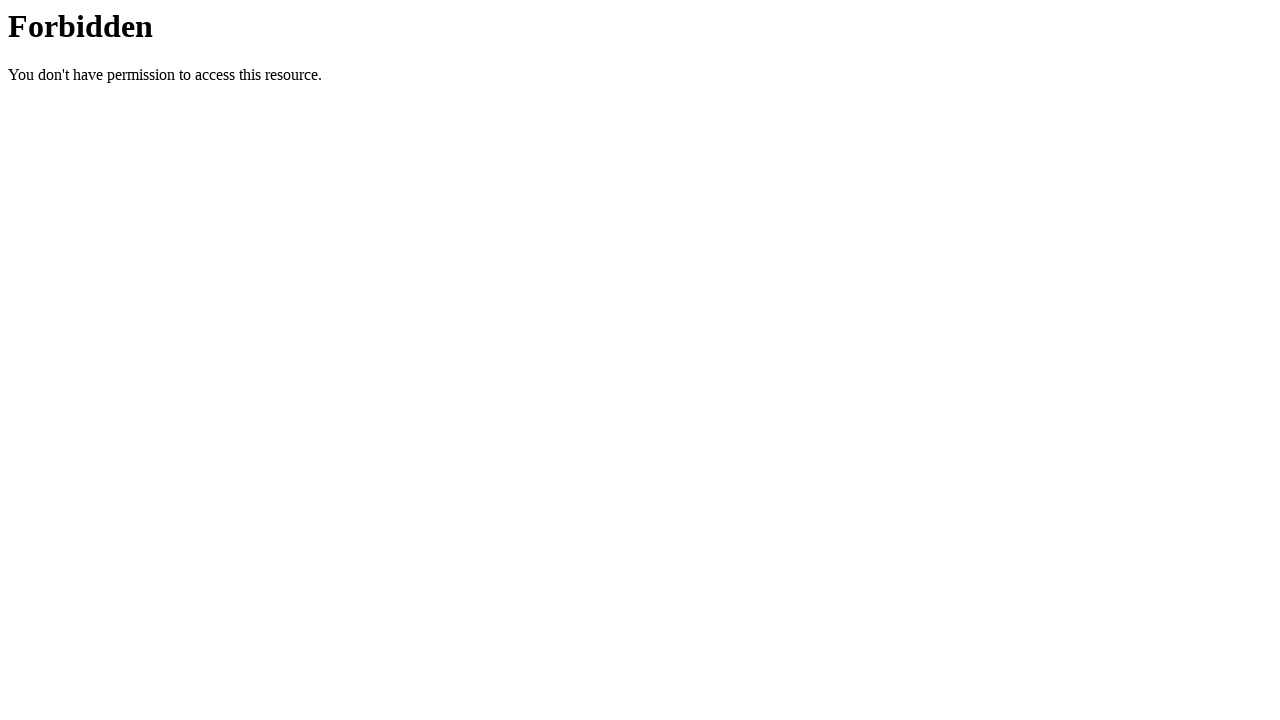

Set viewport to 1920x1080
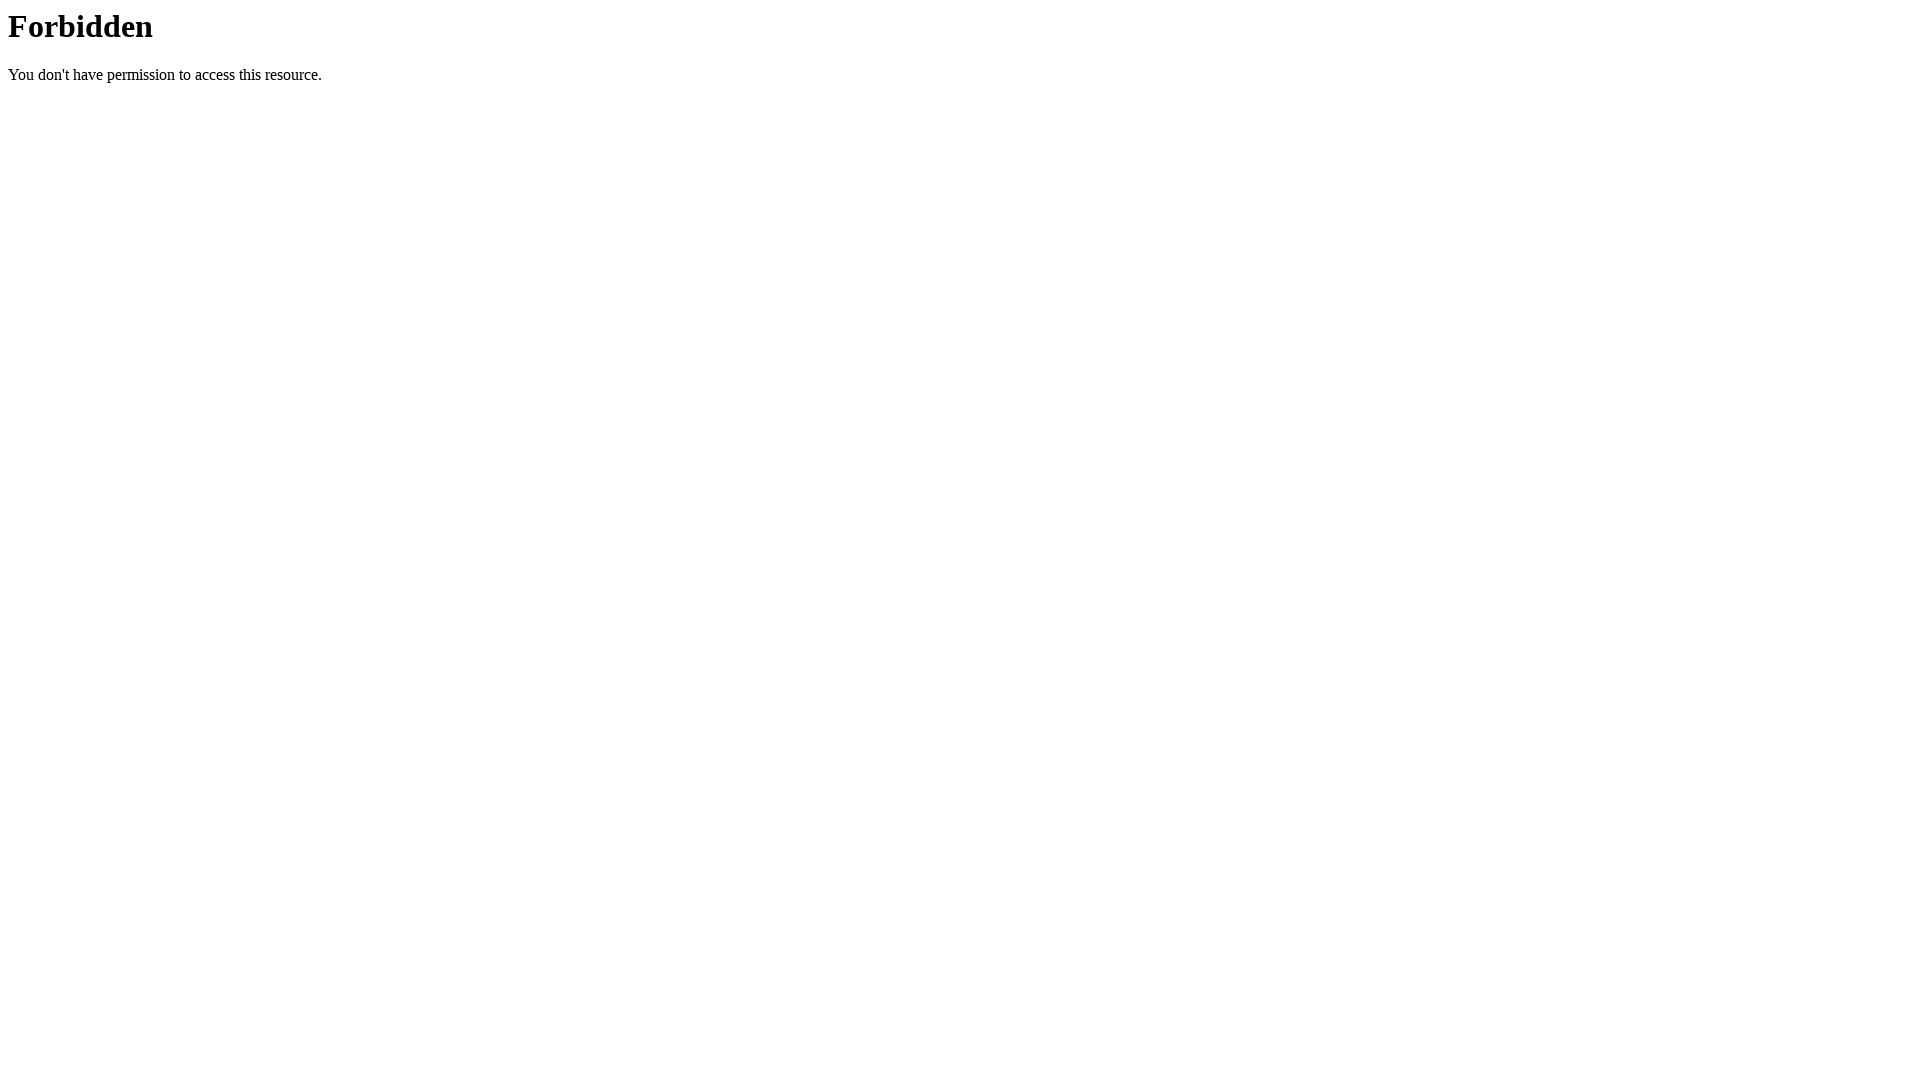

Page loaded with domcontentloaded state
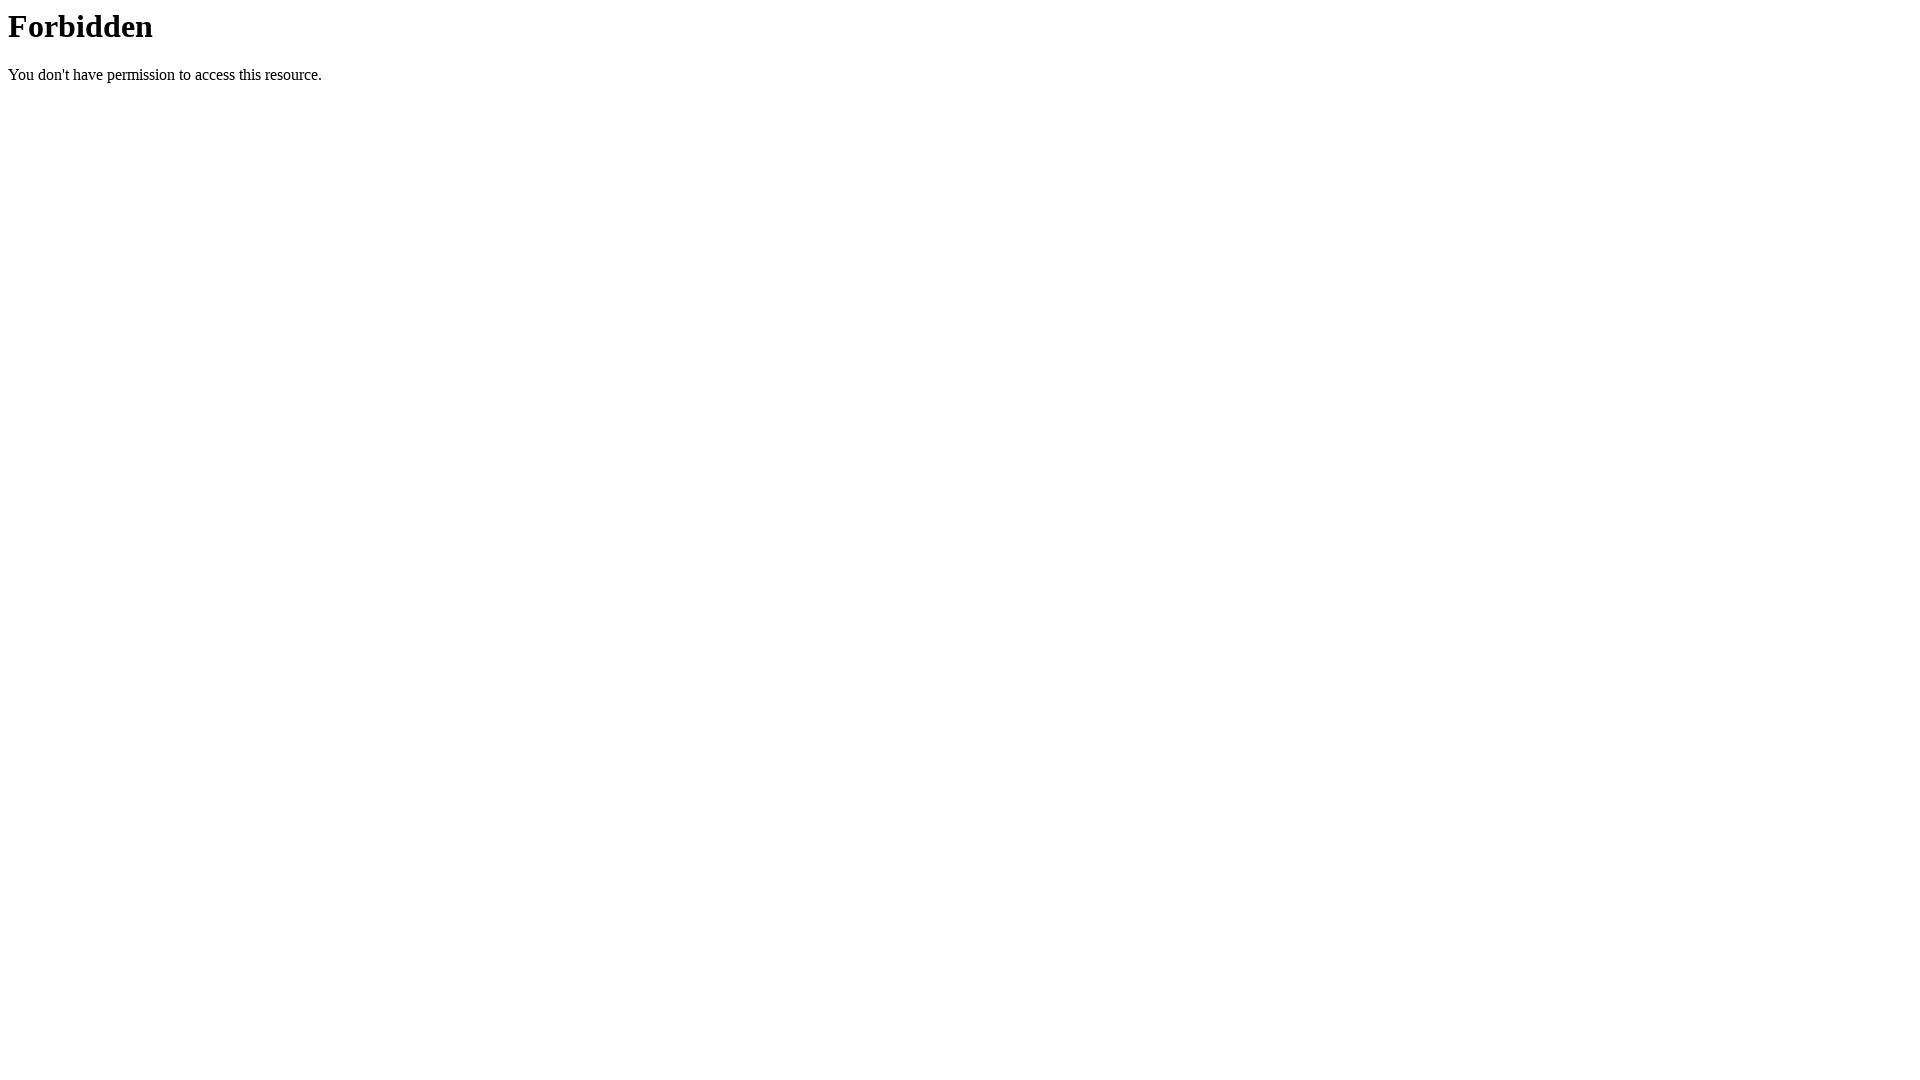

Identified 1 frames on the page
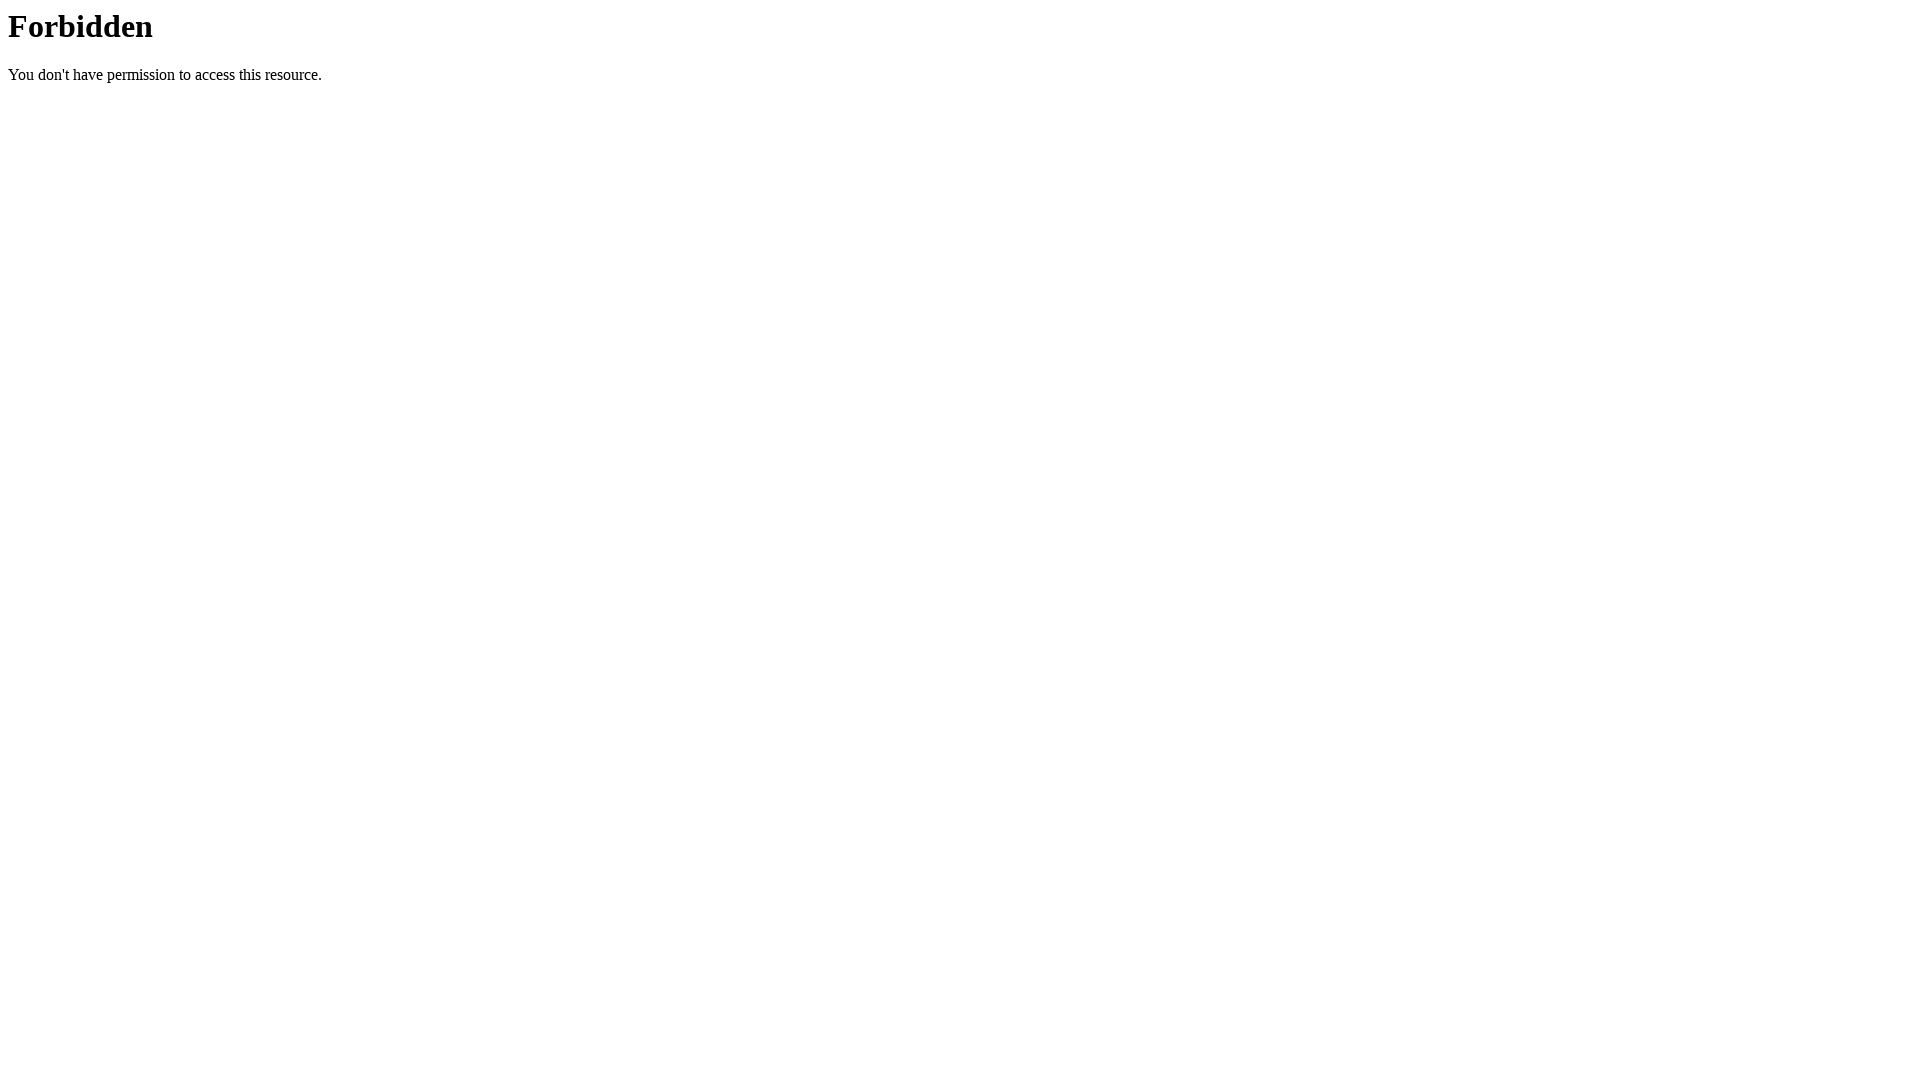

Verified focus returned to main frame body element
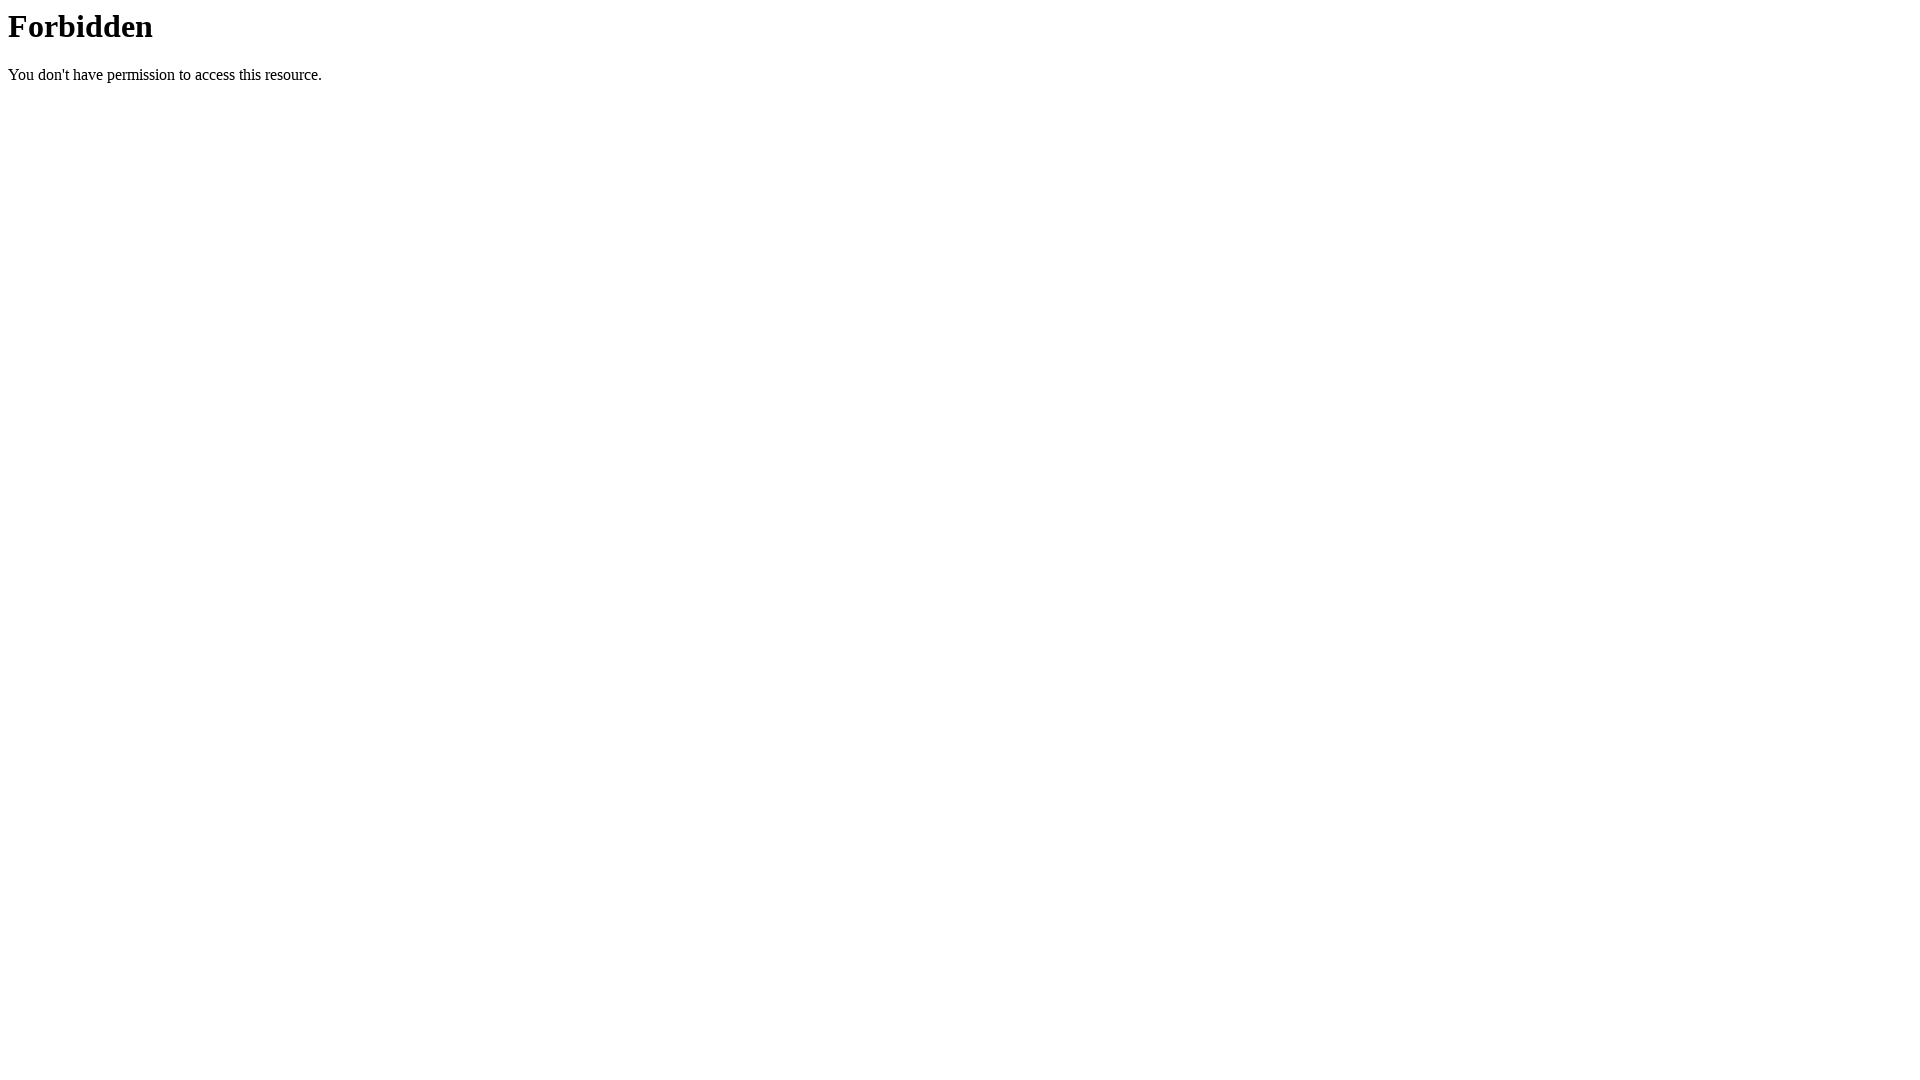

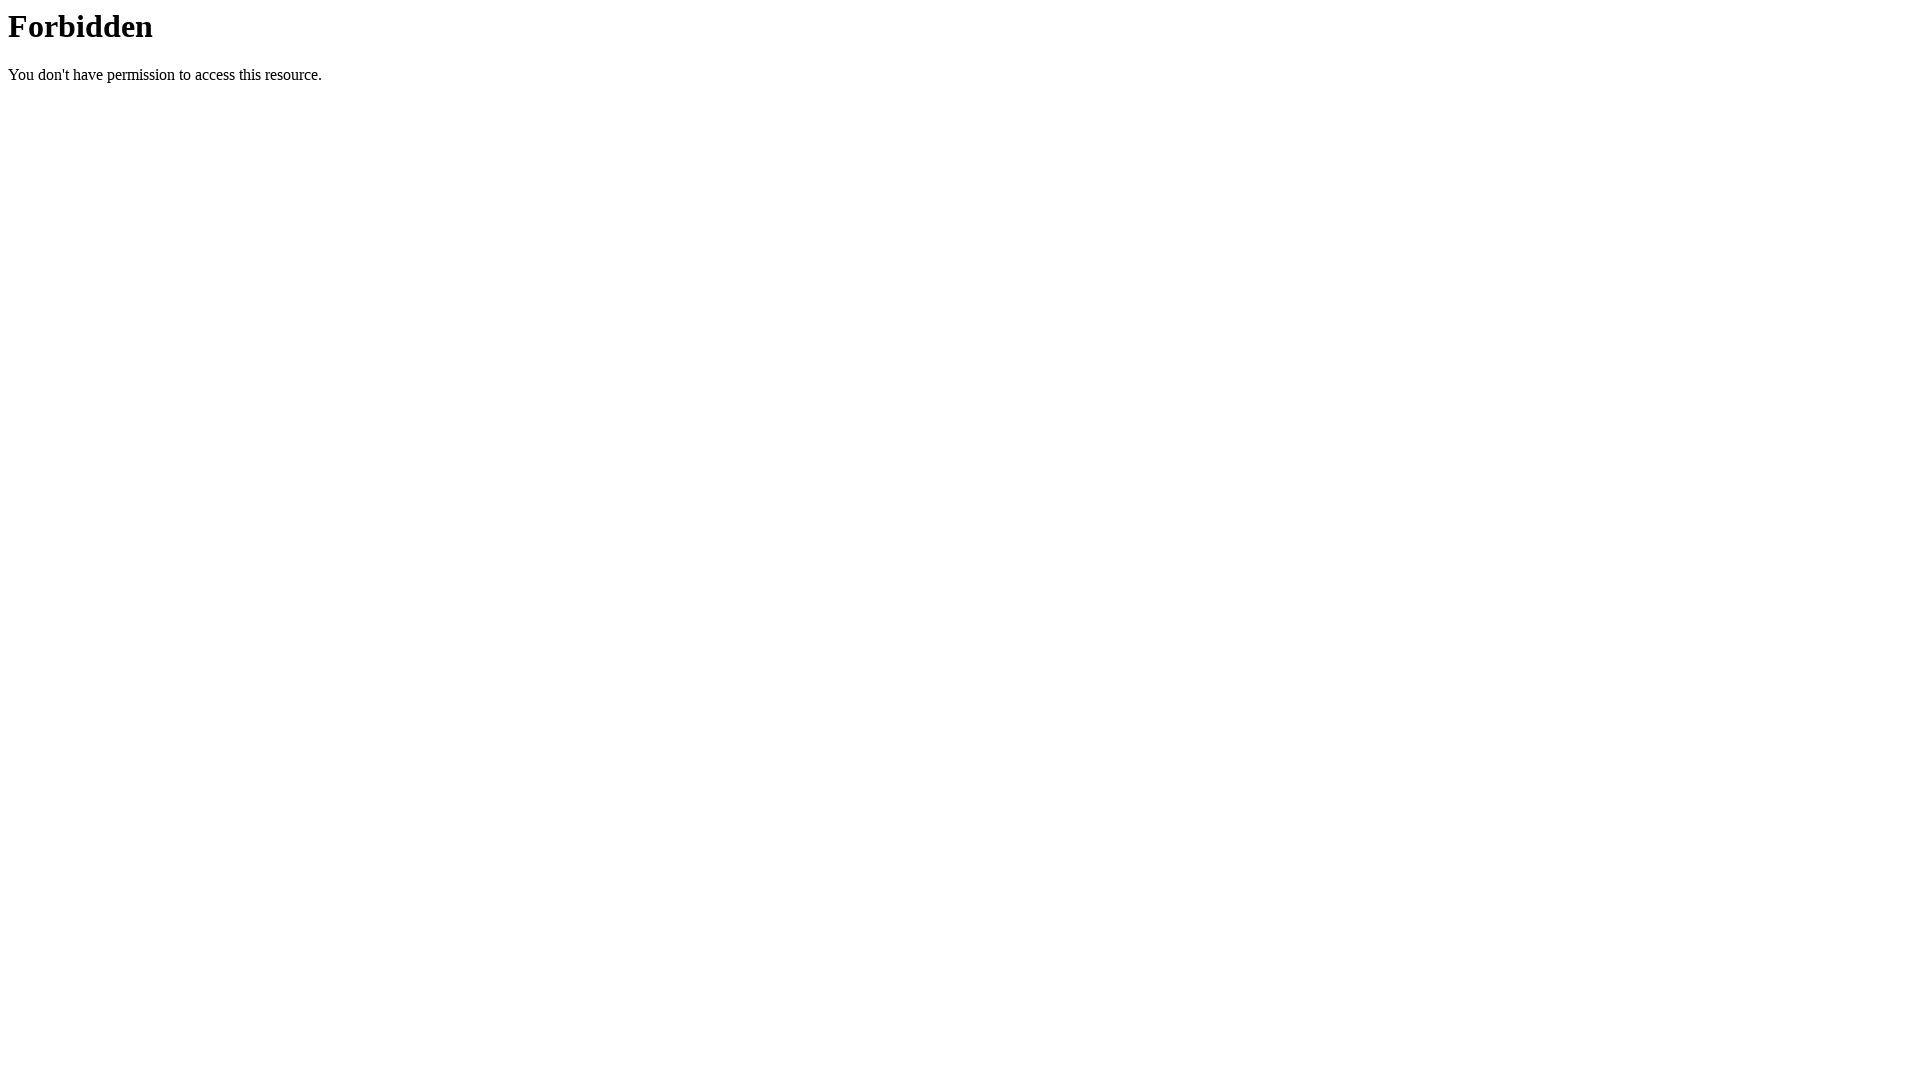